Tests that the Due column in table1 can be sorted in descending order by clicking the column header twice and verifying the values are in descending numeric order

Starting URL: http://the-internet.herokuapp.com/tables

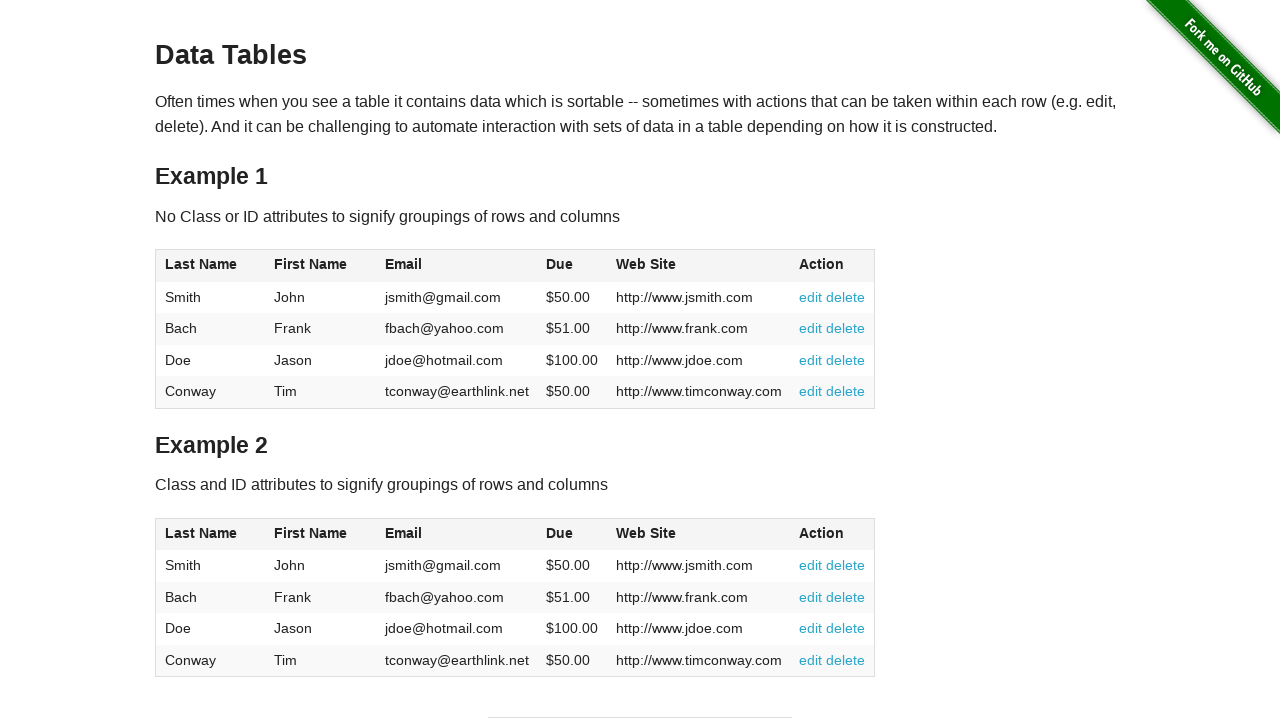

Clicked Due column header (4th column) first time to initiate sort at (572, 266) on #table1 thead tr th:nth-child(4)
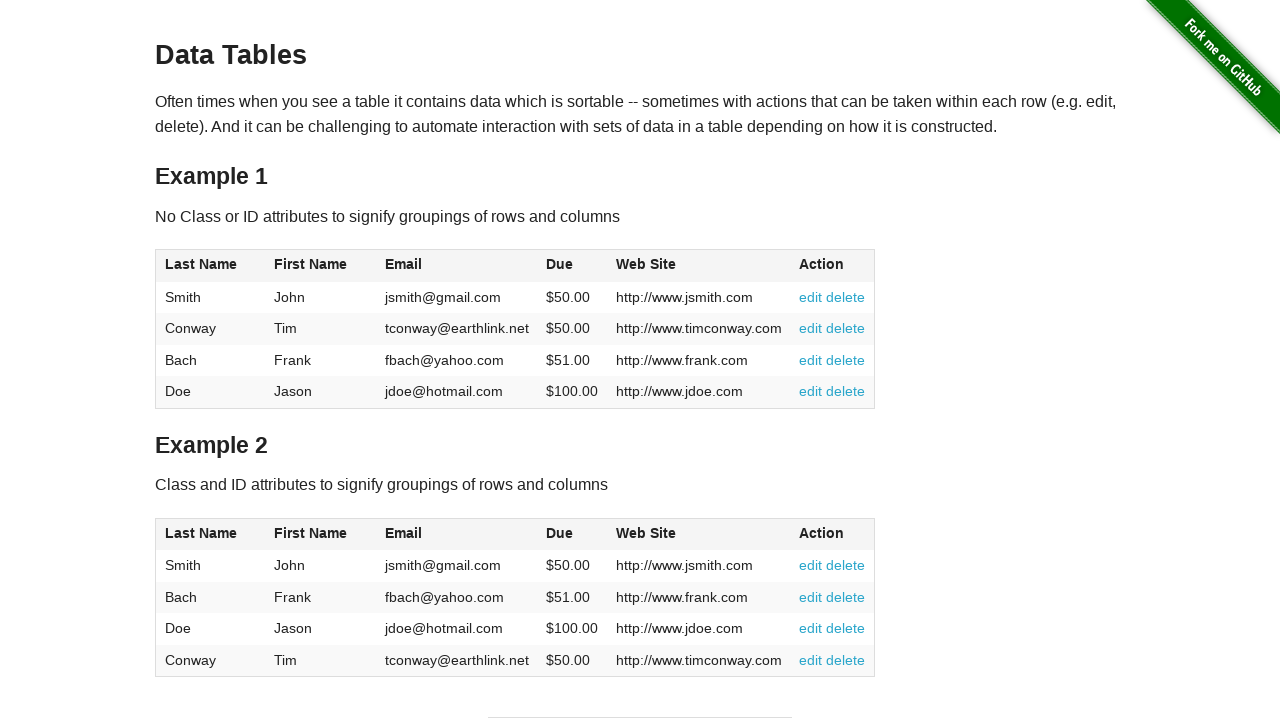

Clicked Due column header second time to sort in descending order at (572, 266) on #table1 thead tr th:nth-child(4)
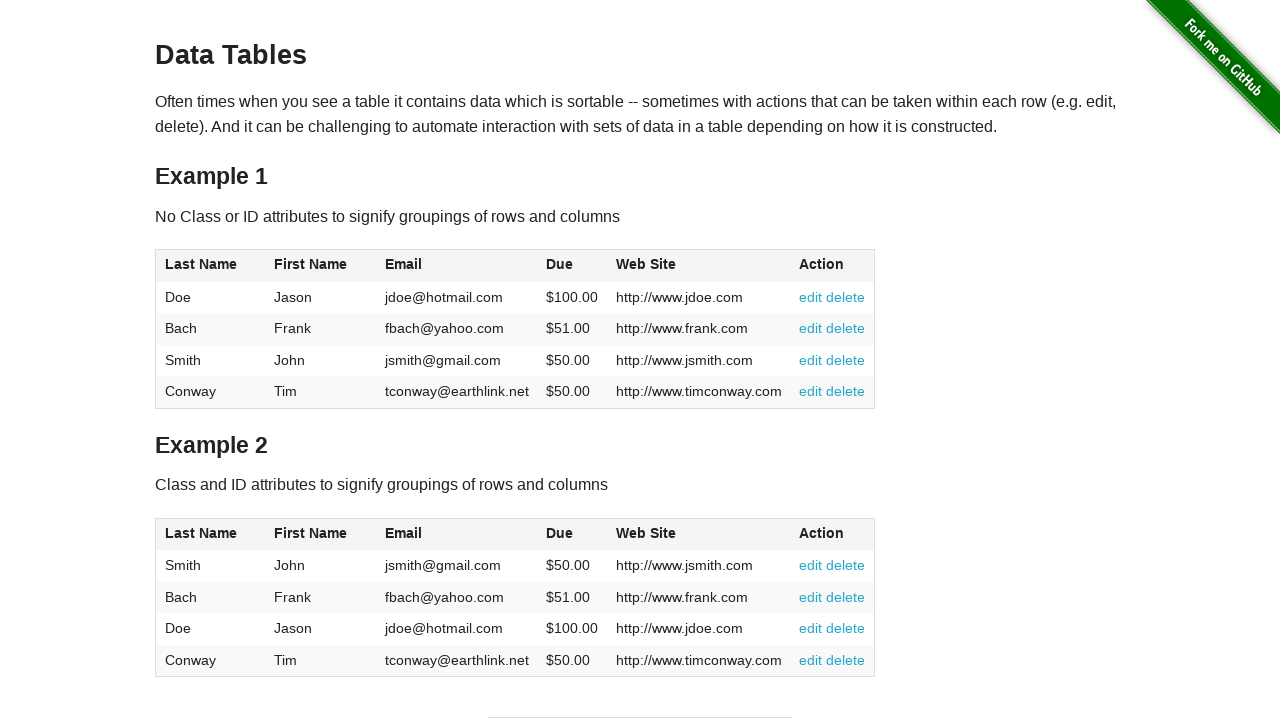

Waited for table body Due column cells to load
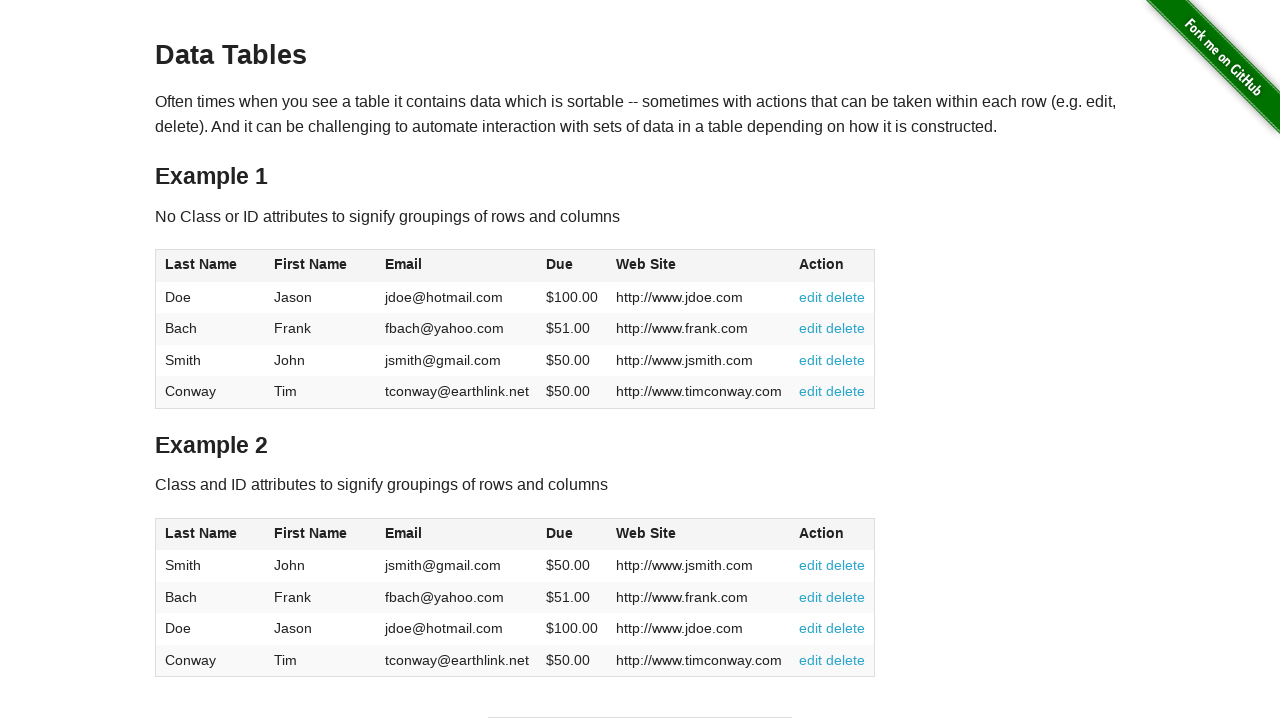

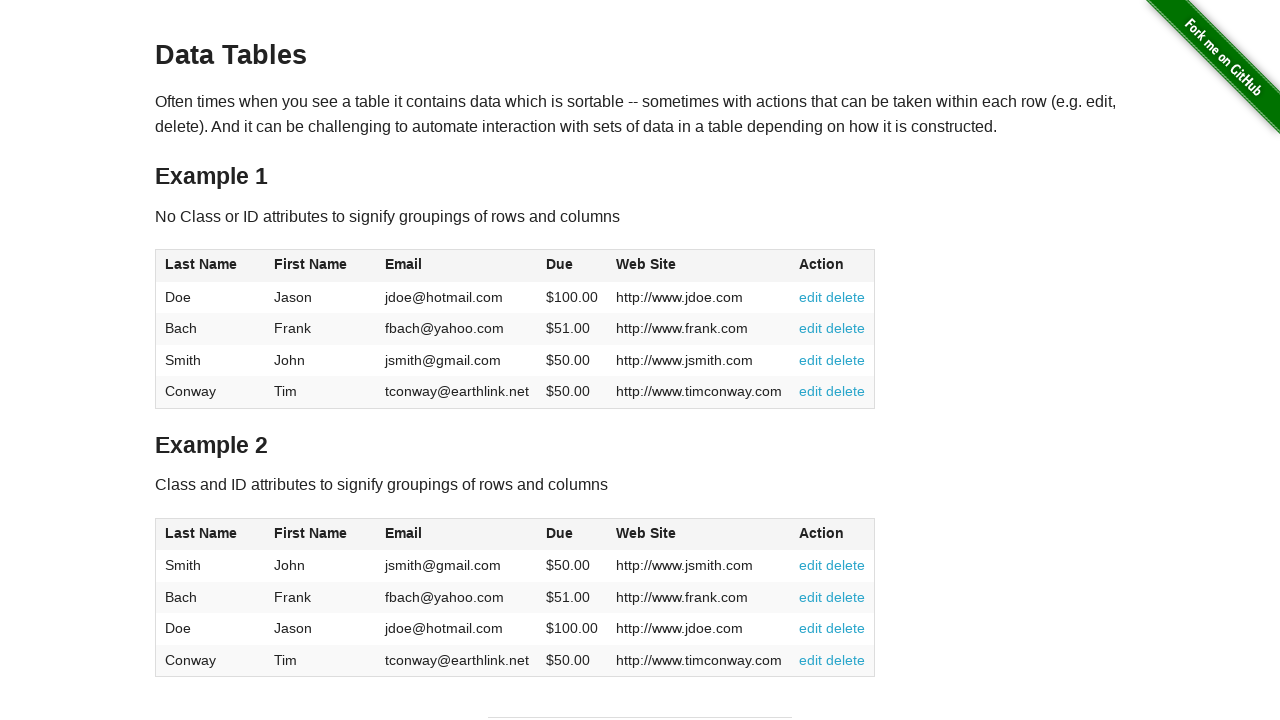